Tests a mathematical puzzle form by extracting a hidden attribute value, calculating a result using logarithmic and trigonometric functions, filling in the answer, checking a robot checkbox, and submitting the form.

Starting URL: https://suninjuly.github.io/get_attribute.html

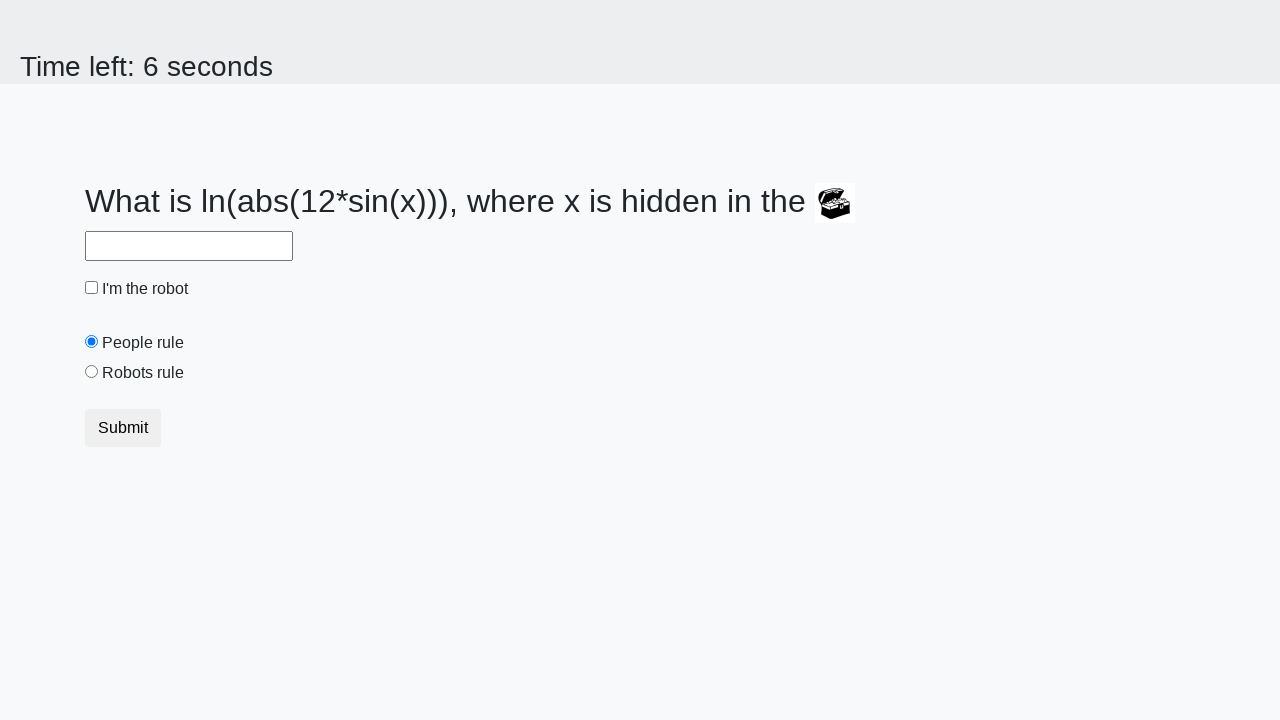

Located the treasure element with hidden attribute
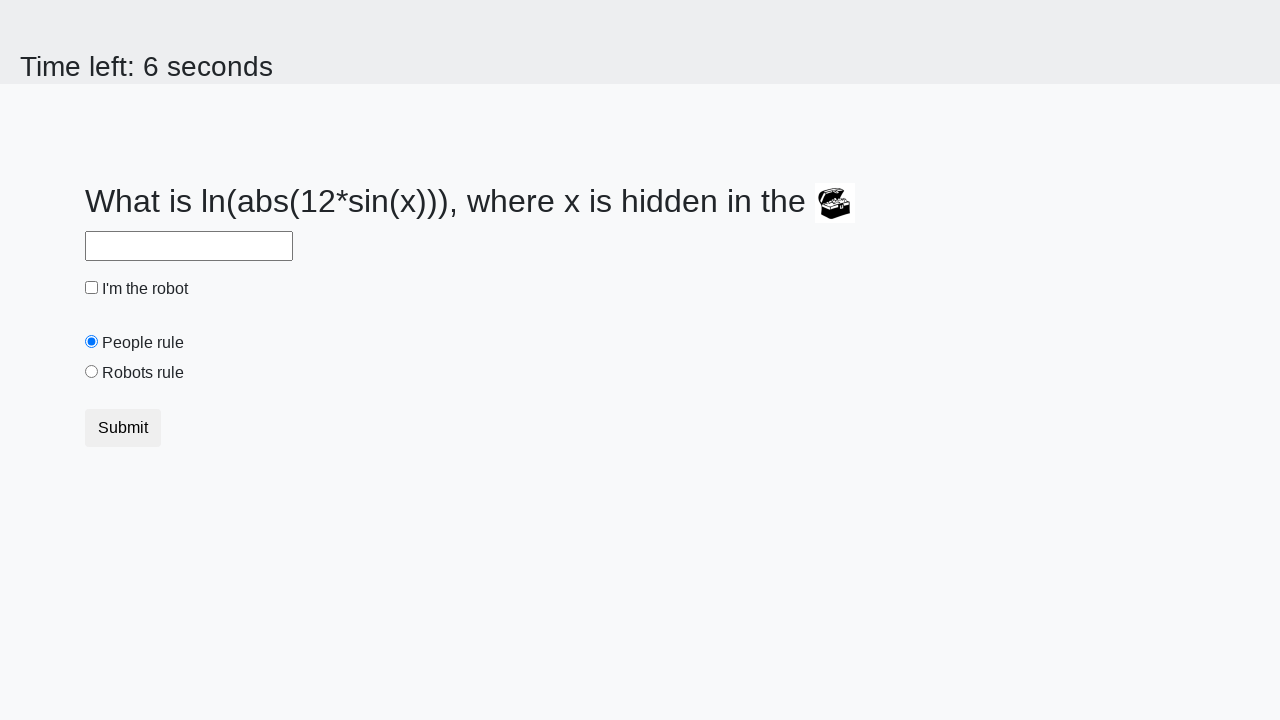

Extracted hidden attribute value: 259
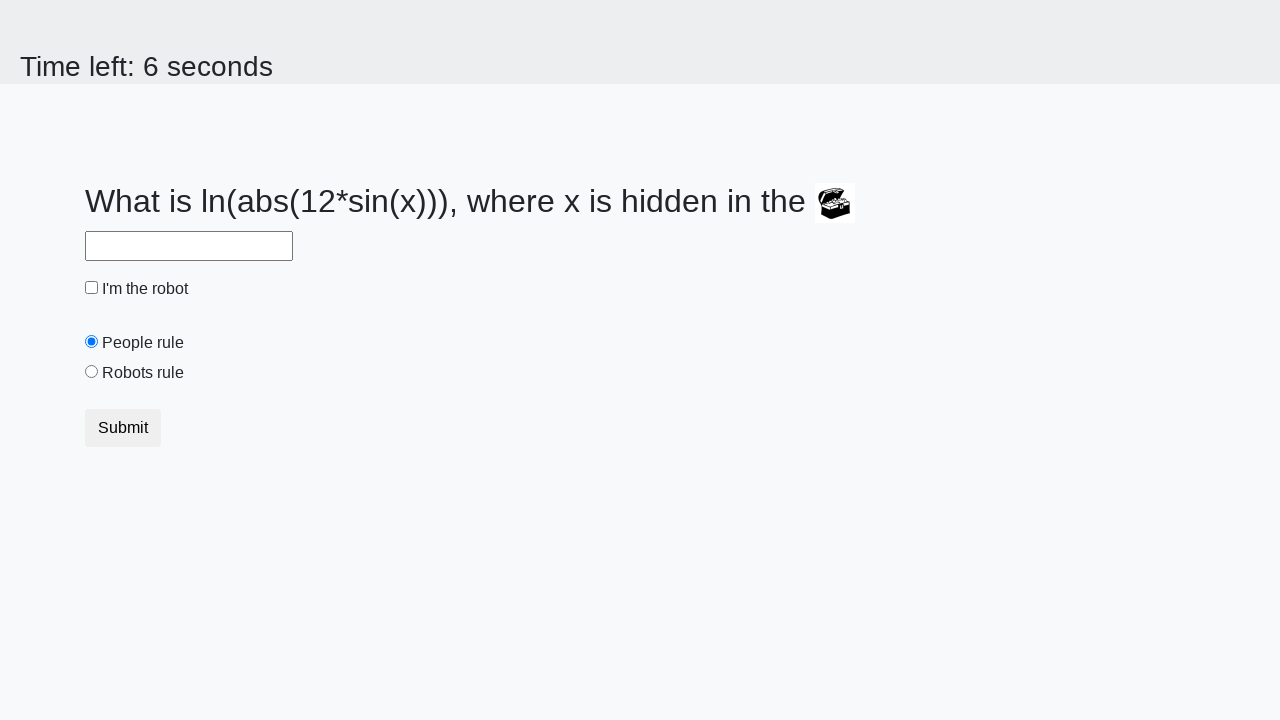

Calculated answer using logarithmic and trigonometric functions: 2.4683637514234844
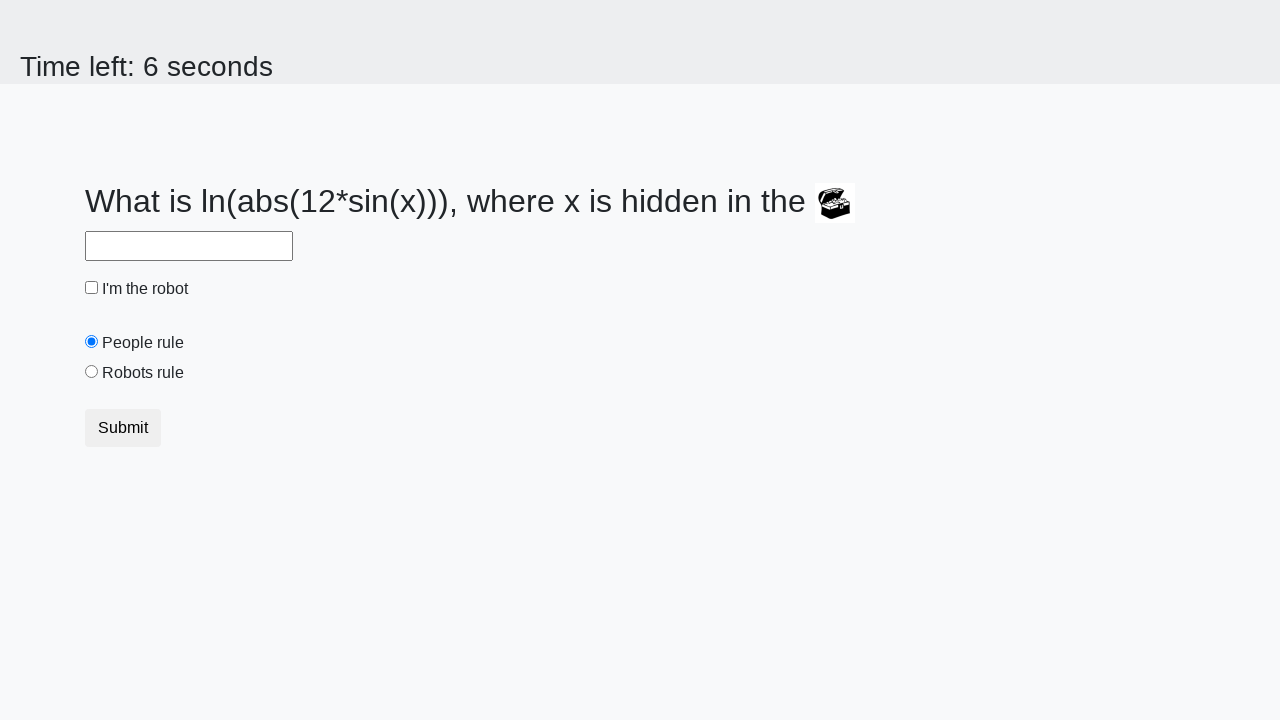

Filled answer field with calculated result on #answer
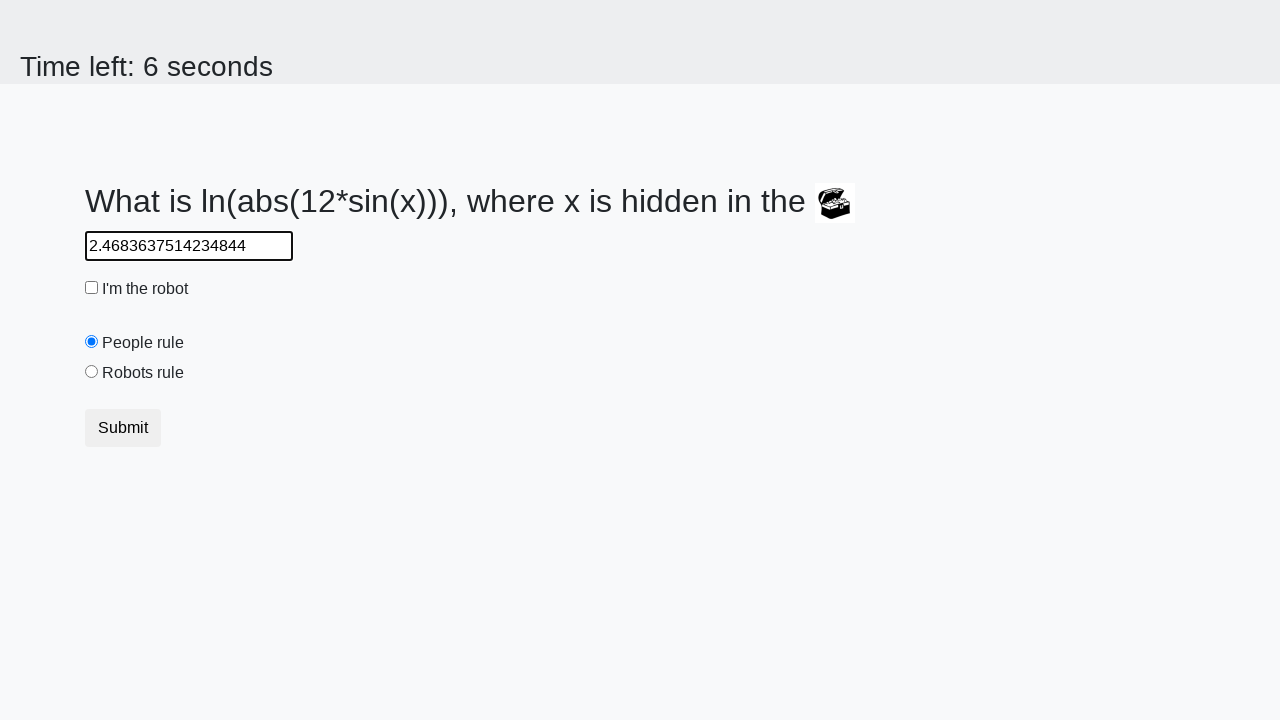

Clicked the robot checkbox at (92, 288) on #robotCheckbox
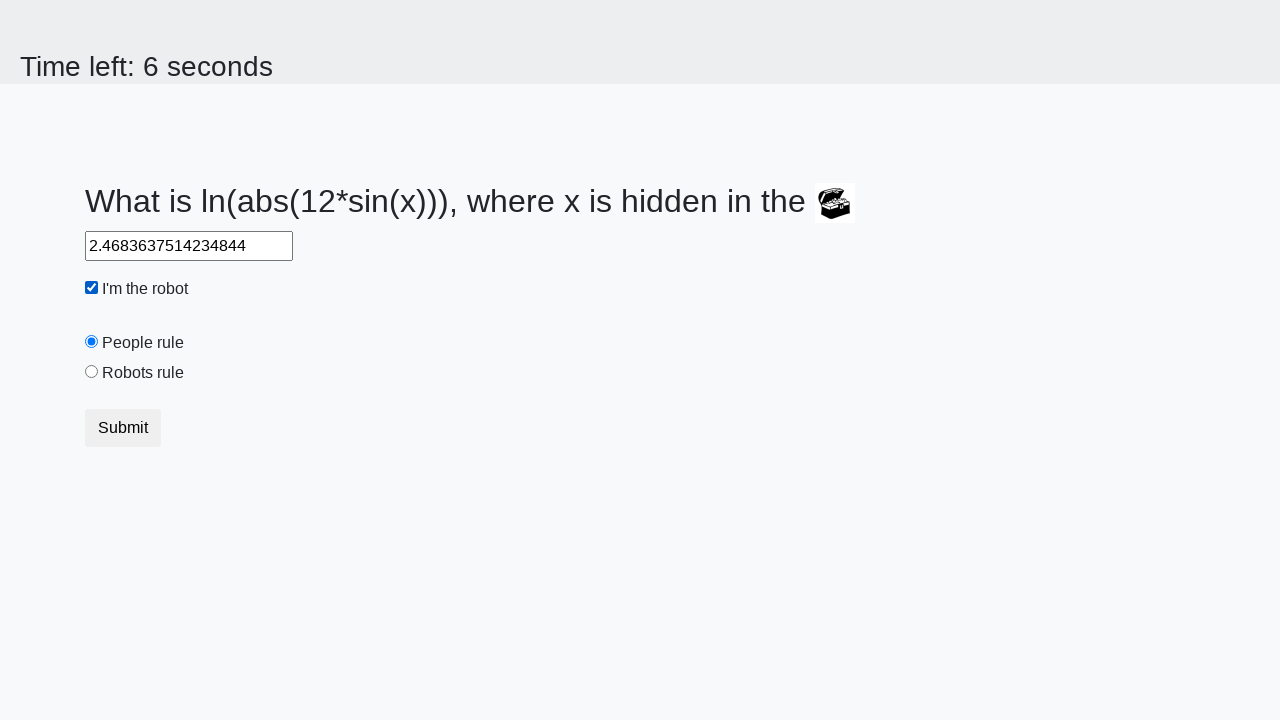

Clicked the robots rule checkbox at (92, 372) on #robotsRule
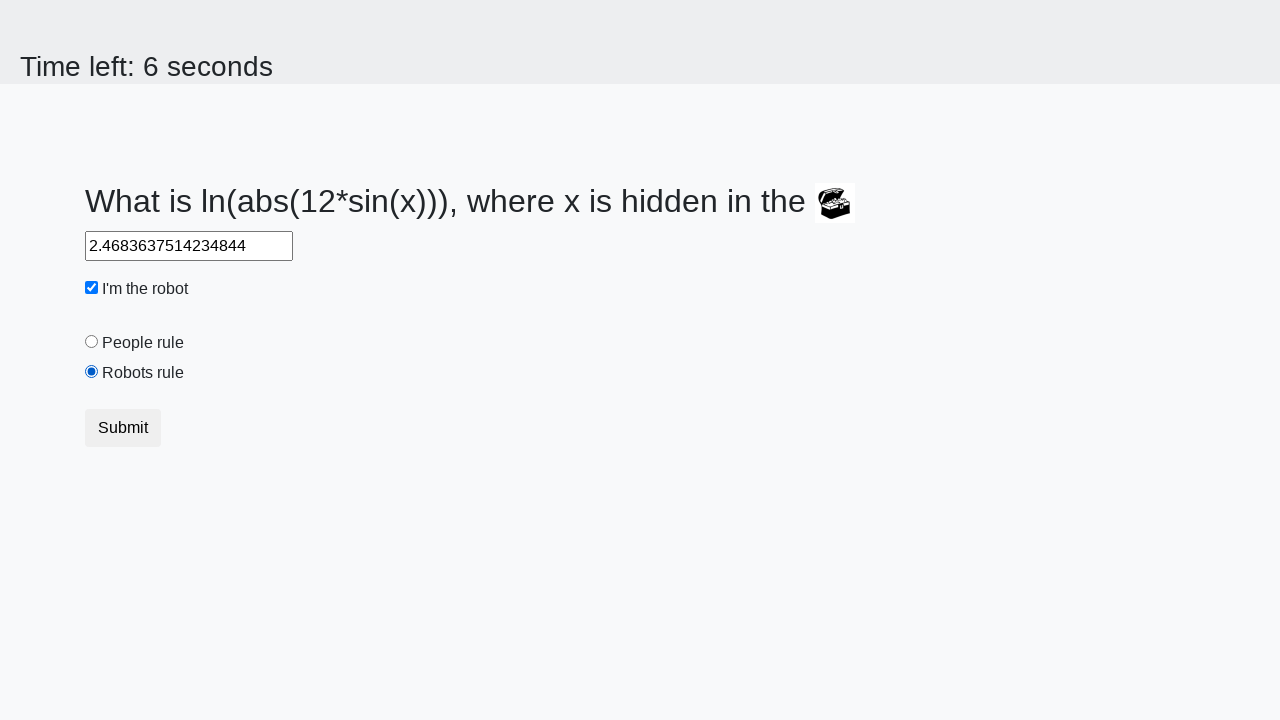

Clicked submit button to complete form submission at (123, 428) on [type='submit']
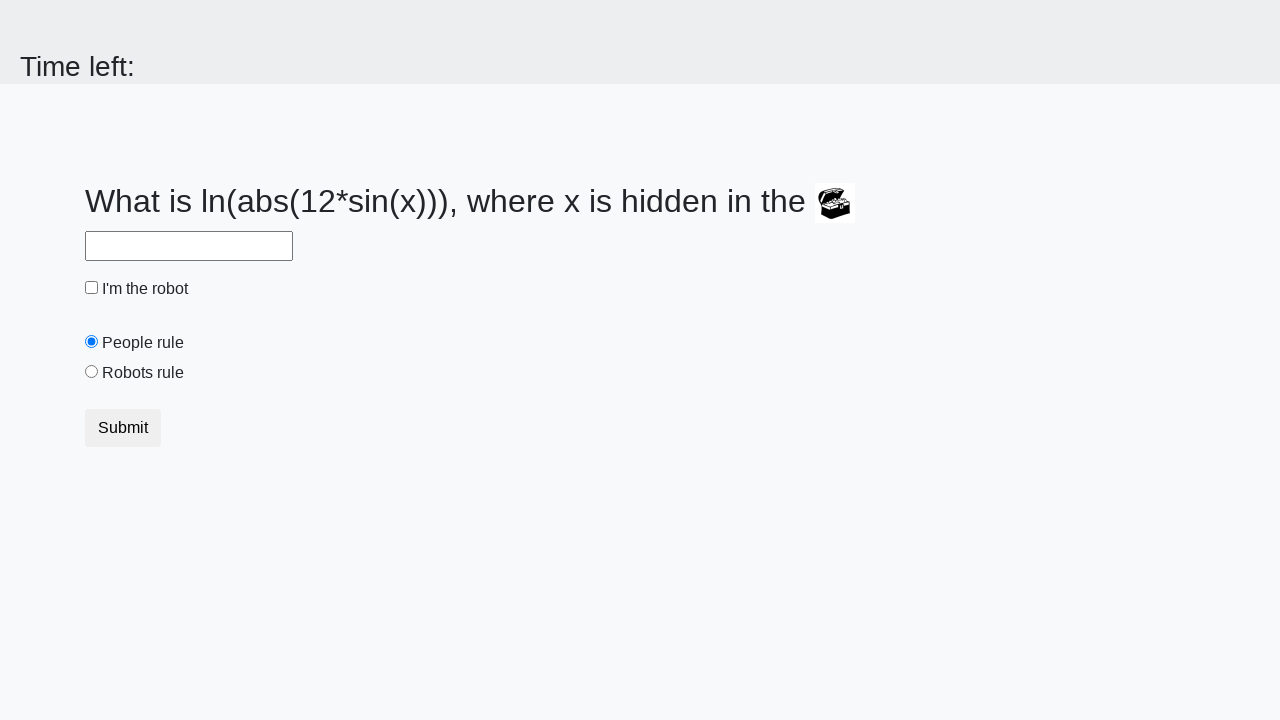

Waited for page response after form submission
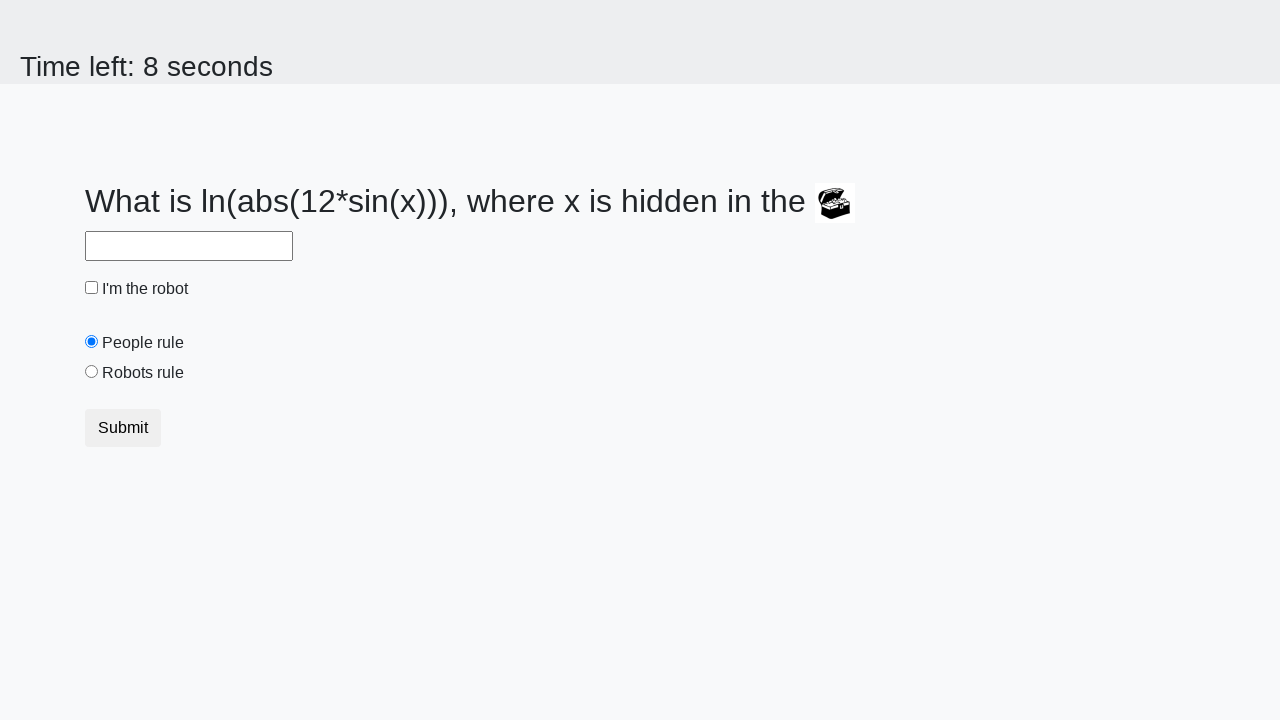

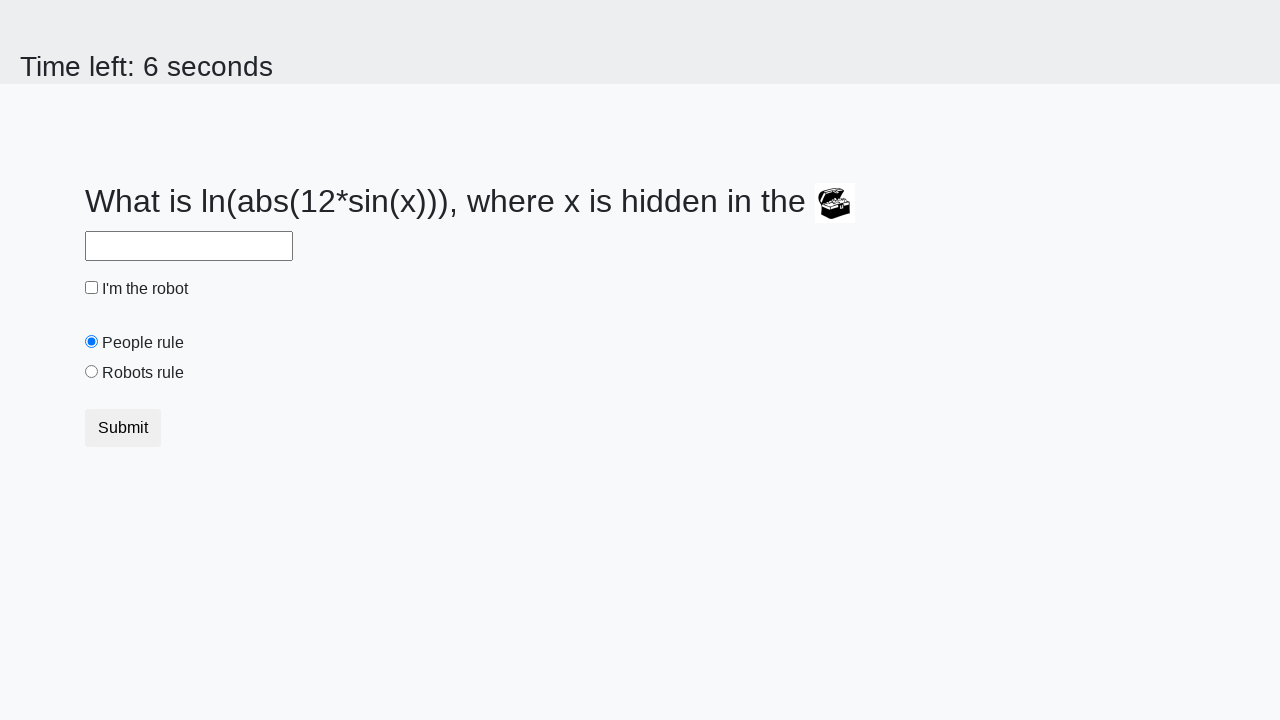